Tests basic browser navigation functionality on MakeMyTrip website by navigating back, forward, and refreshing the page

Starting URL: https://www.makemytrip.com/

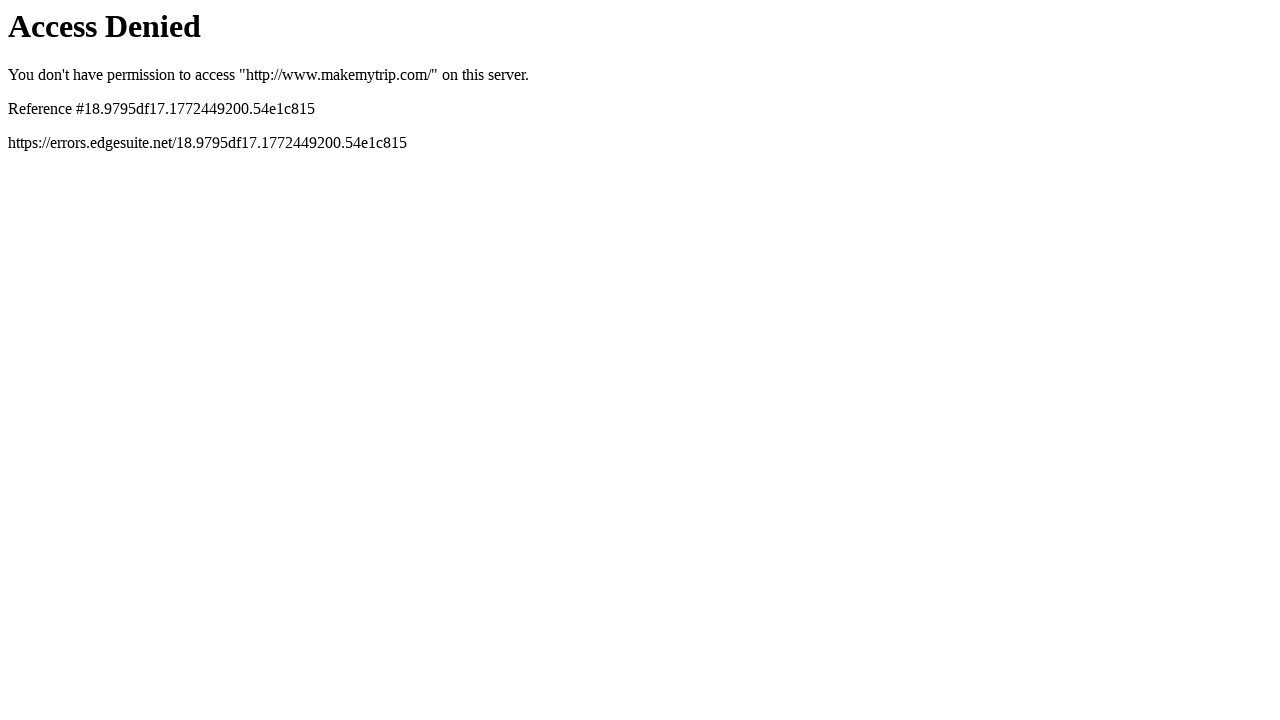

Navigated back in browser history
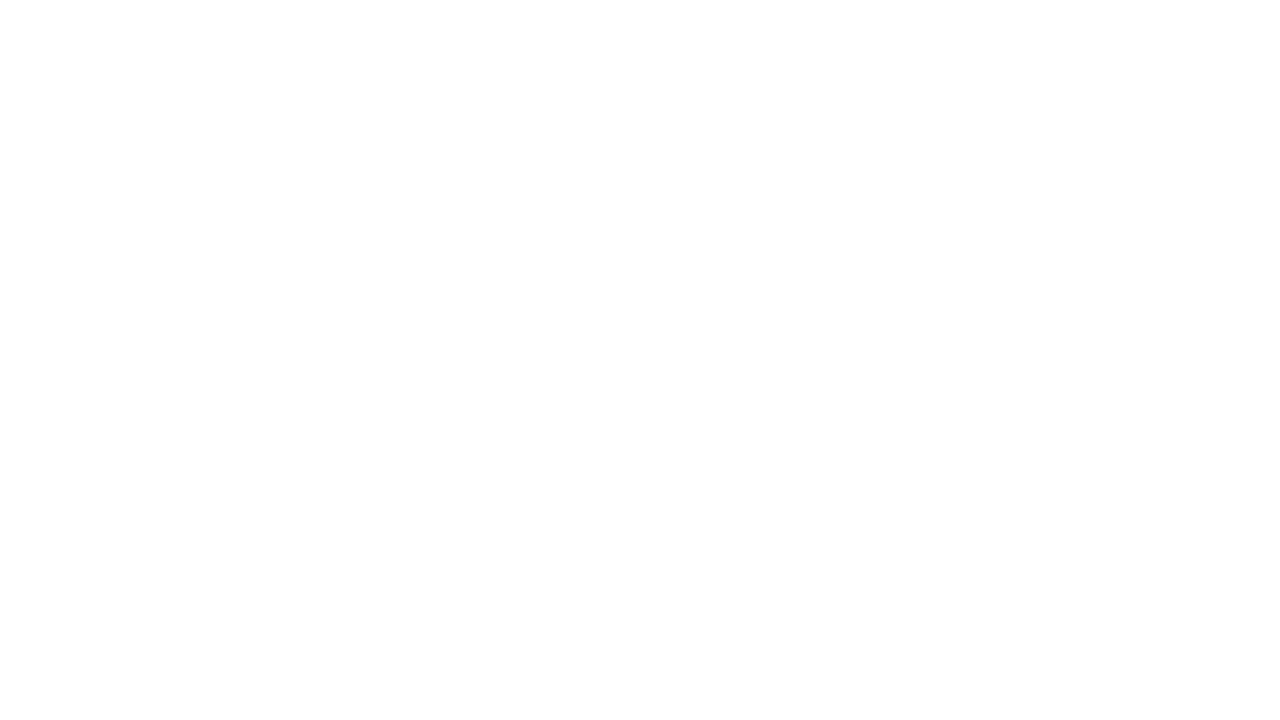

Navigated forward in browser history
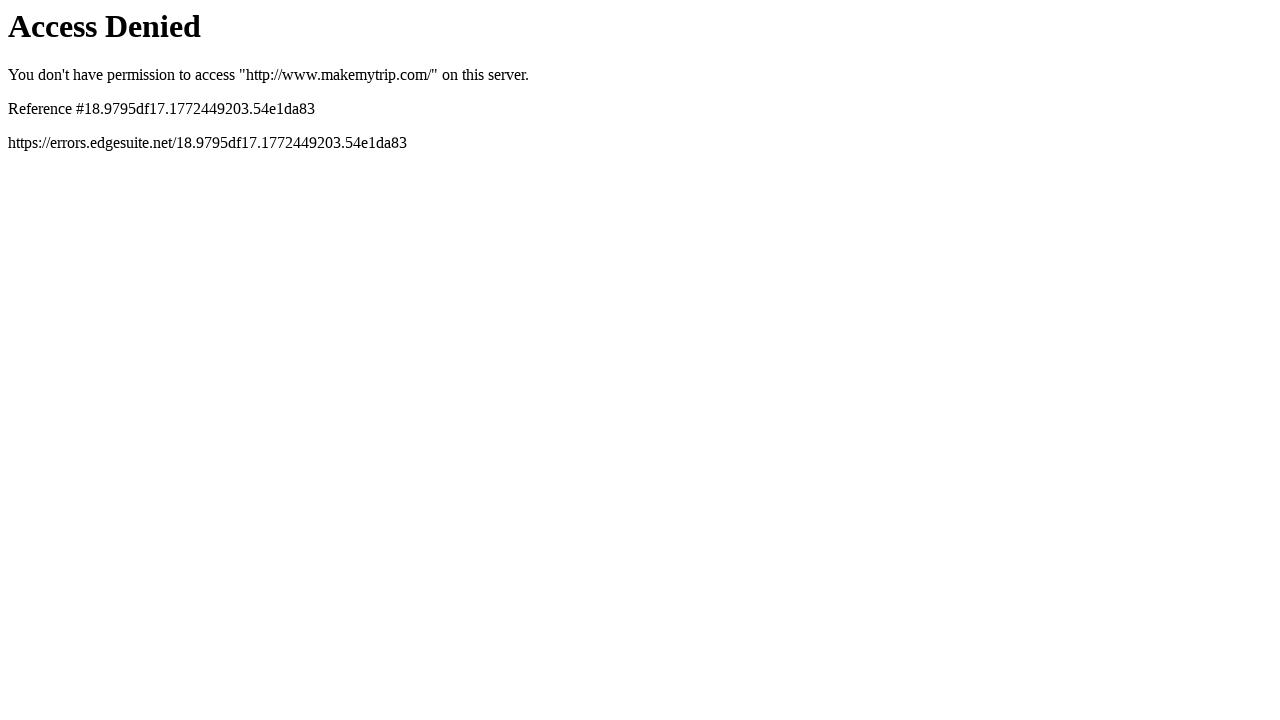

Refreshed the current page
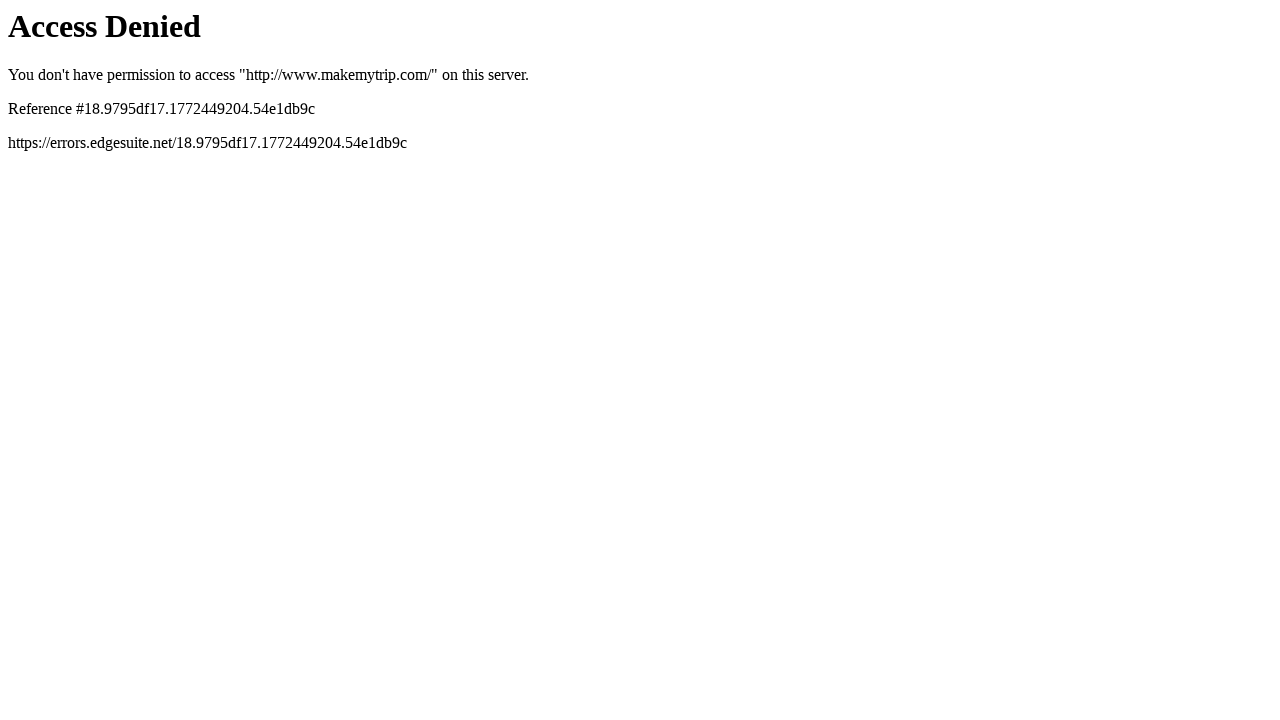

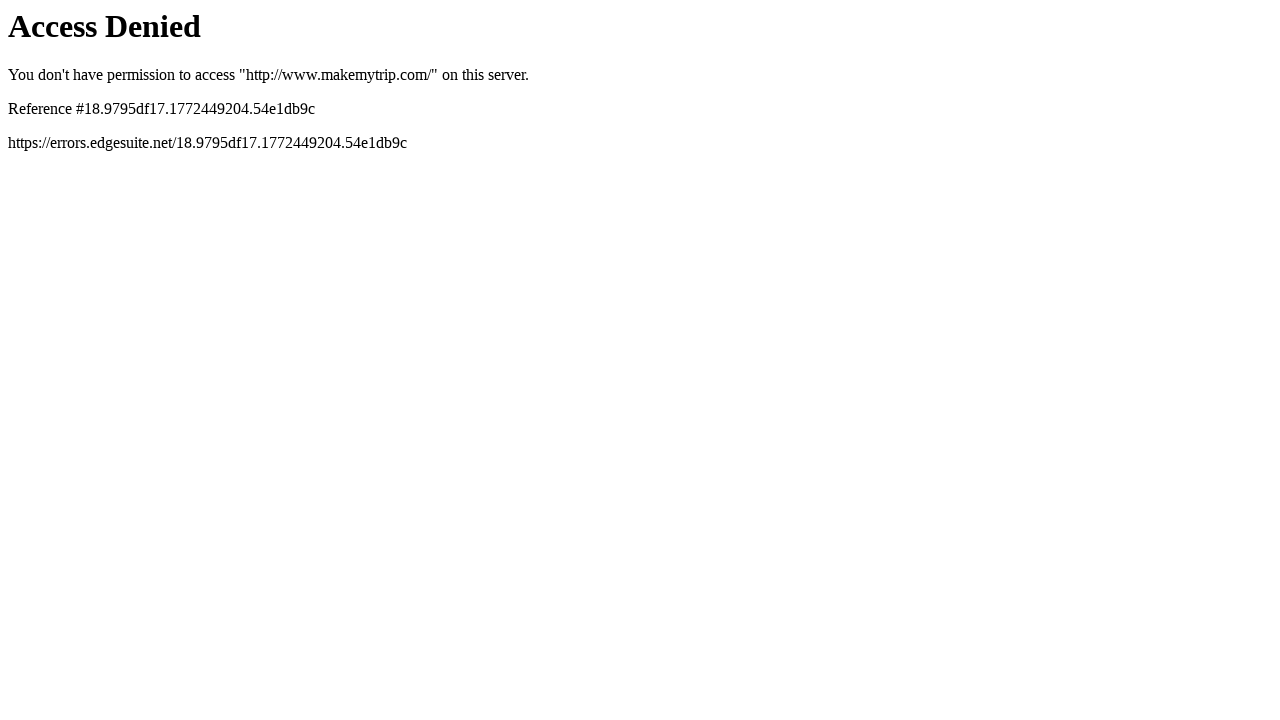